Tests the age form by entering a name and age, submitting the form, and verifying the result message

Starting URL: https://kristinek.github.io/site/examples/age

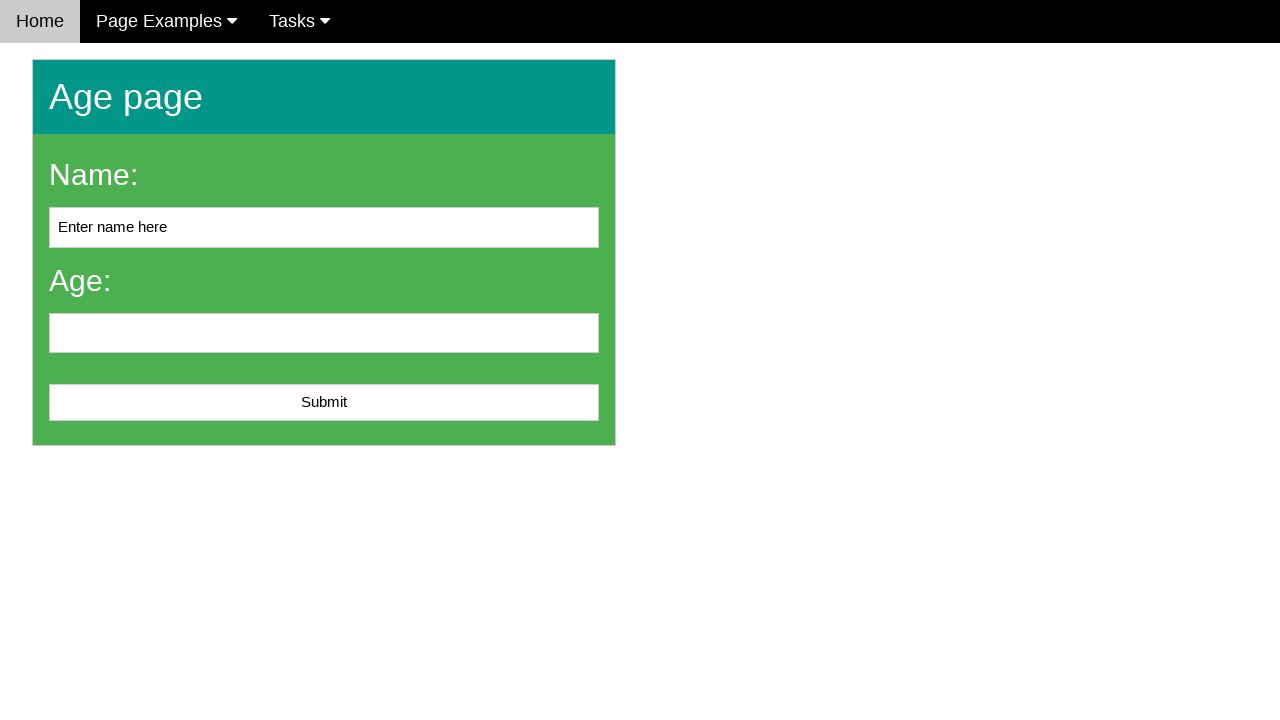

Navigated to age form page
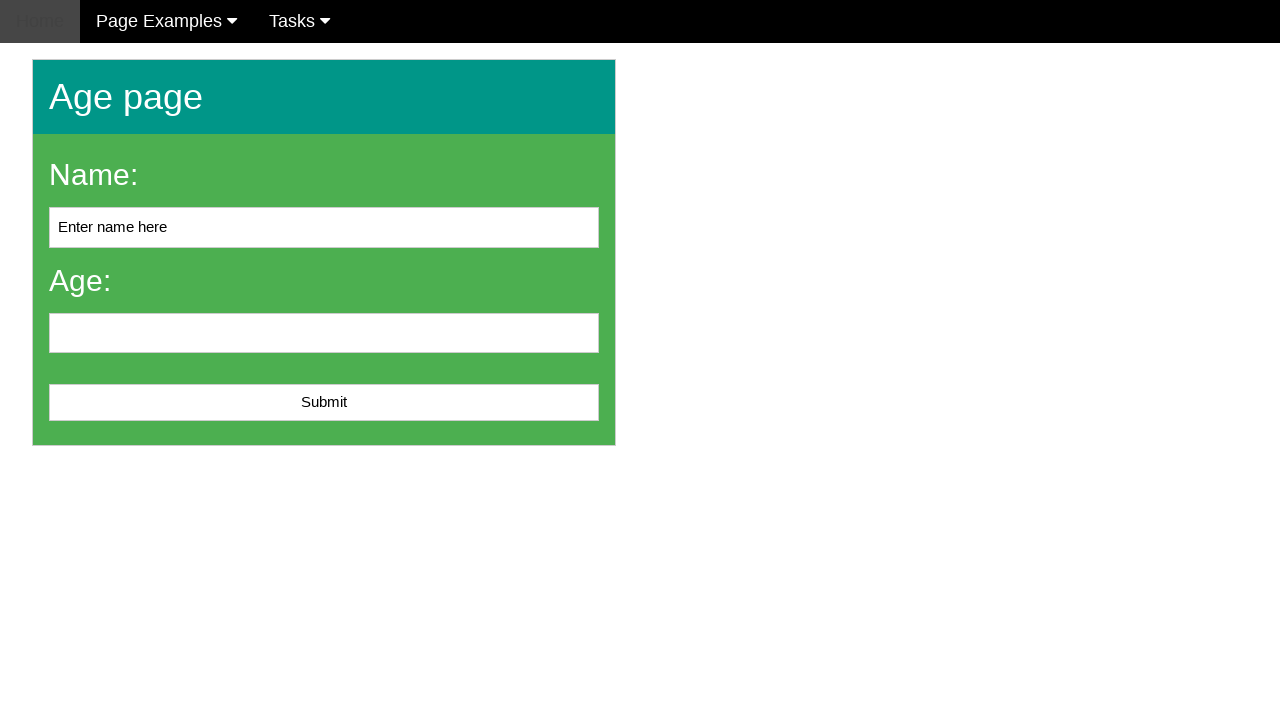

Filled name field with 'John' on #name
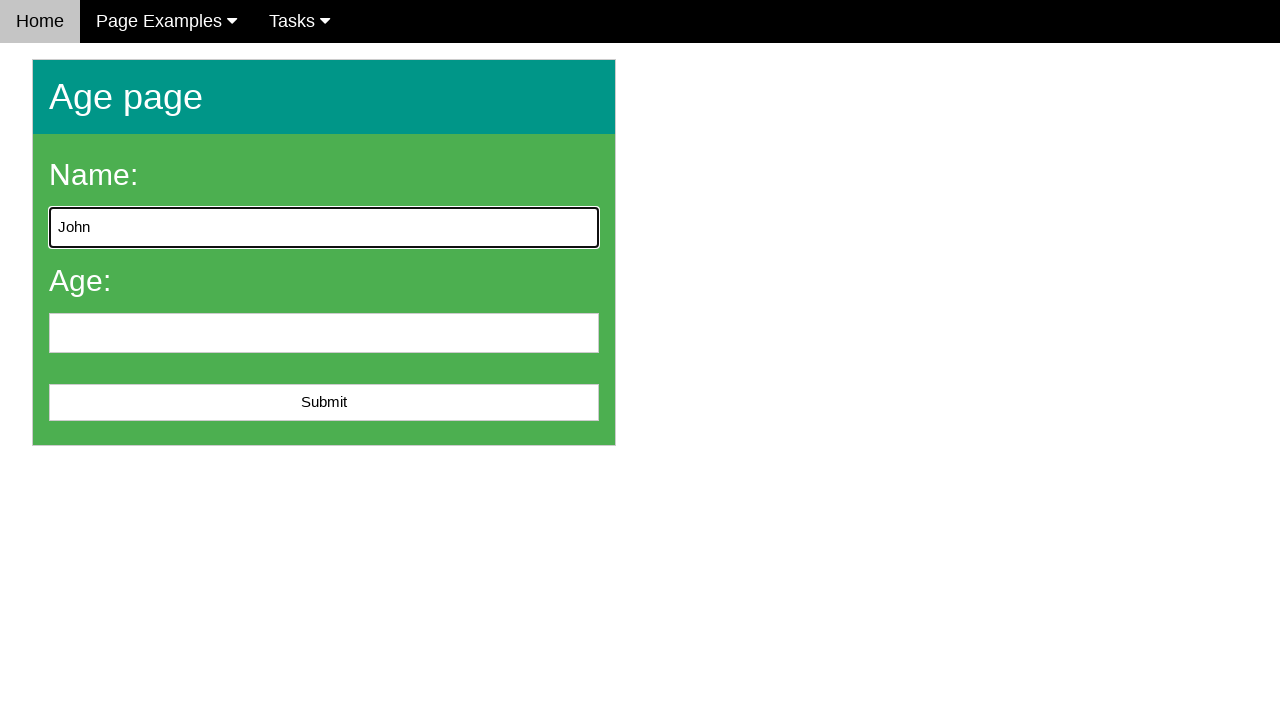

Filled age field with '25' on input[name='age']
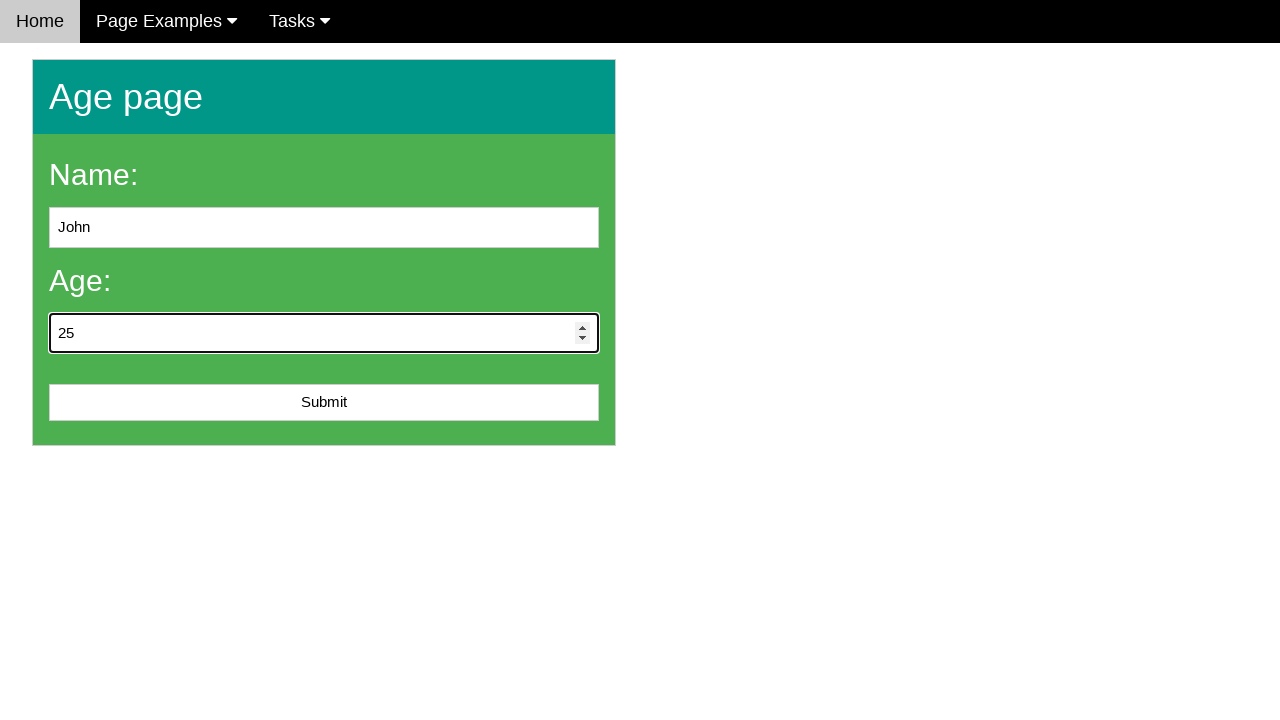

Clicked submit button to submit the form at (324, 403) on #submit
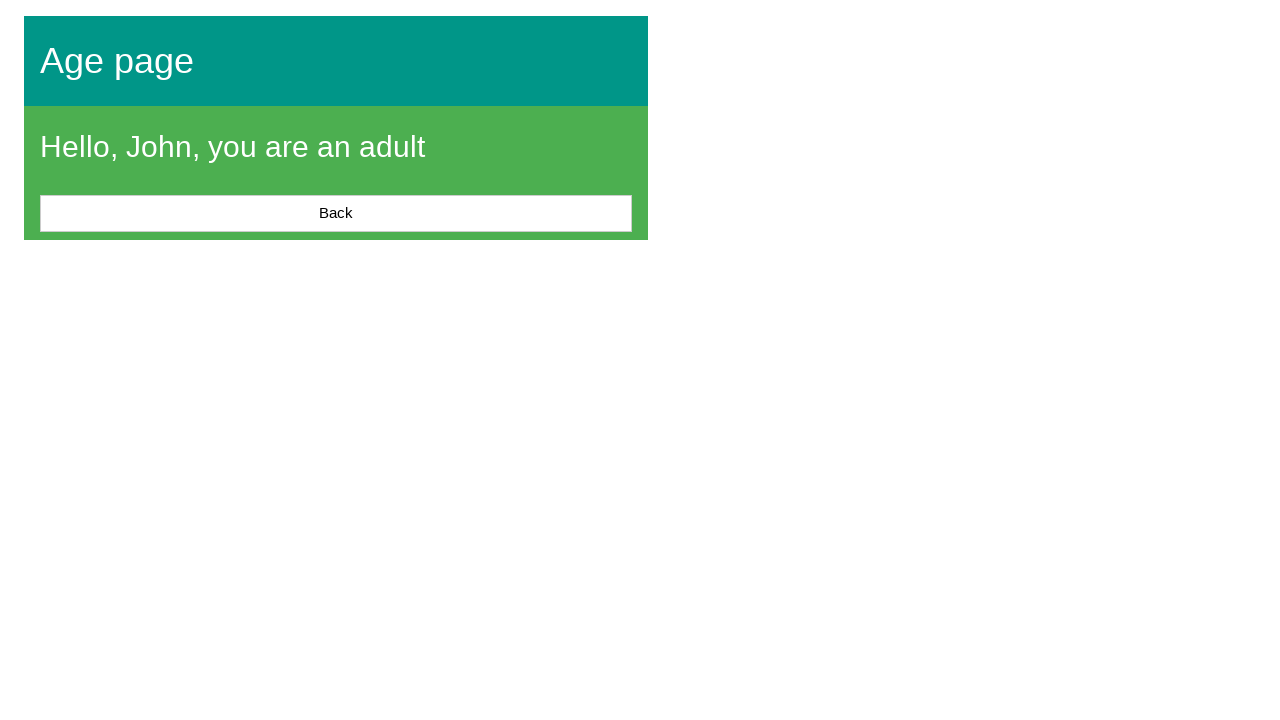

Result message appeared on page
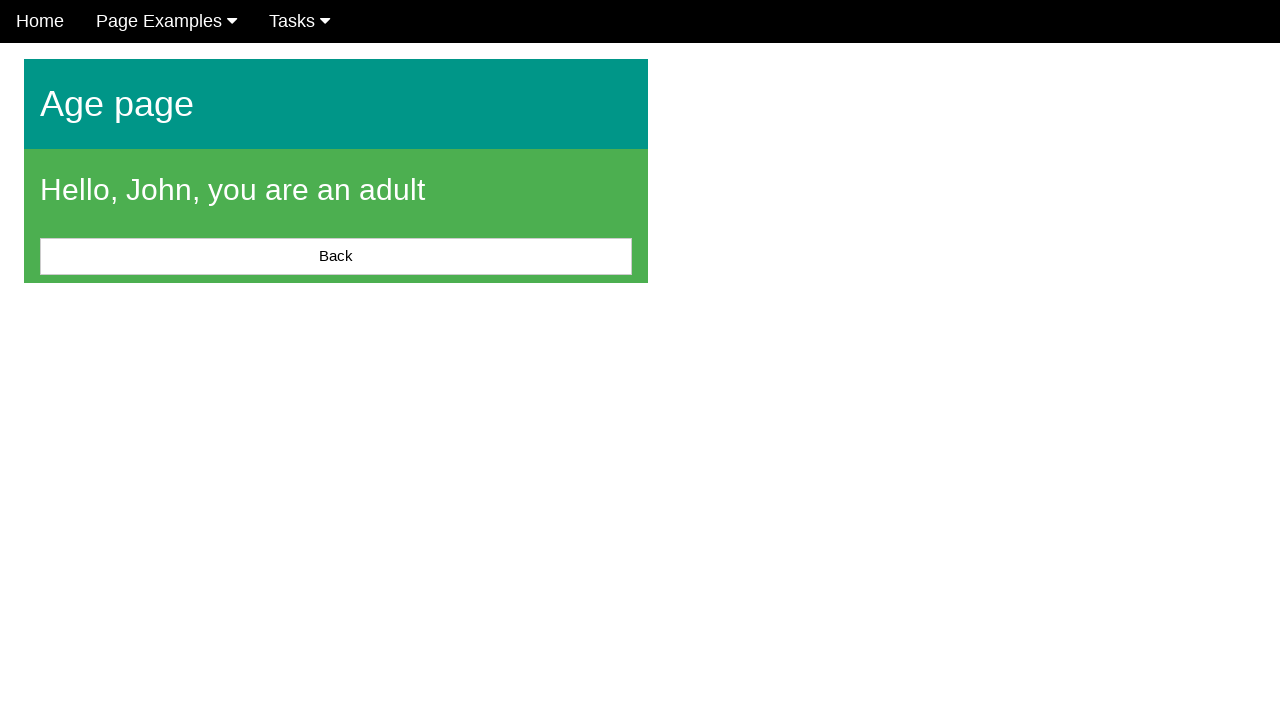

Located result message element
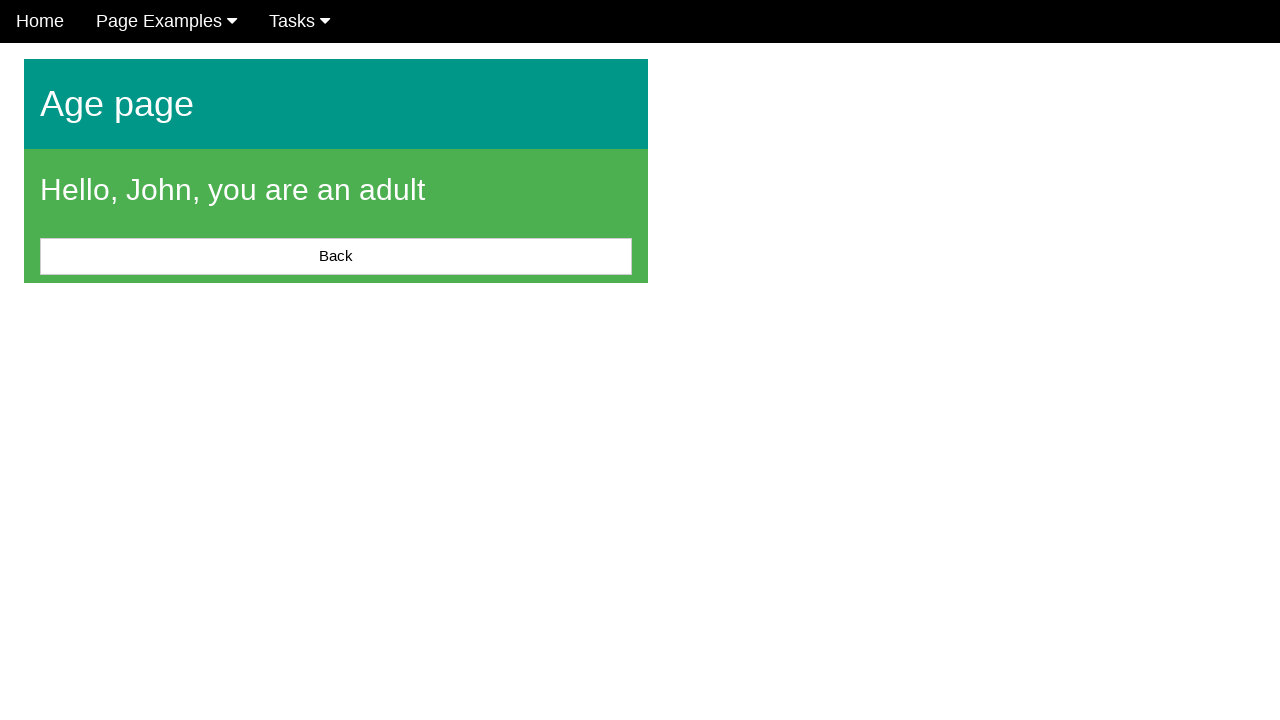

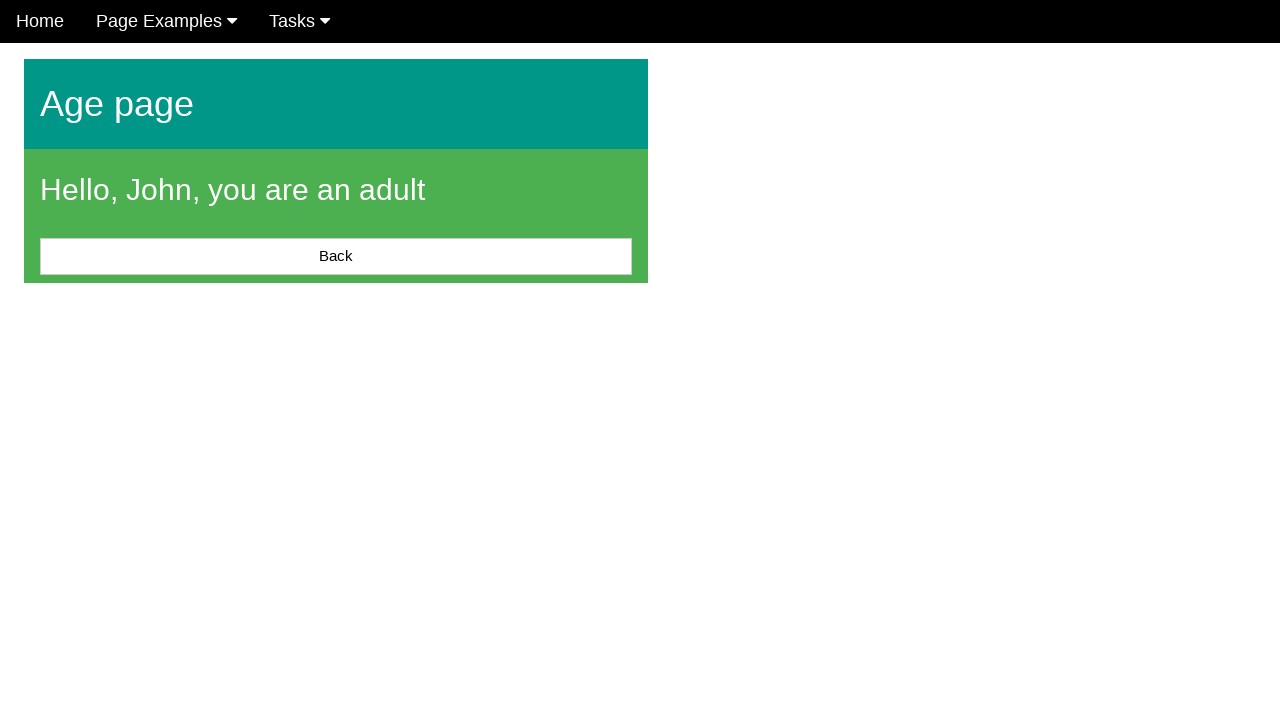